Tests login form validation by attempting to submit with empty username and password fields

Starting URL: https://the-internet.herokuapp.com/login

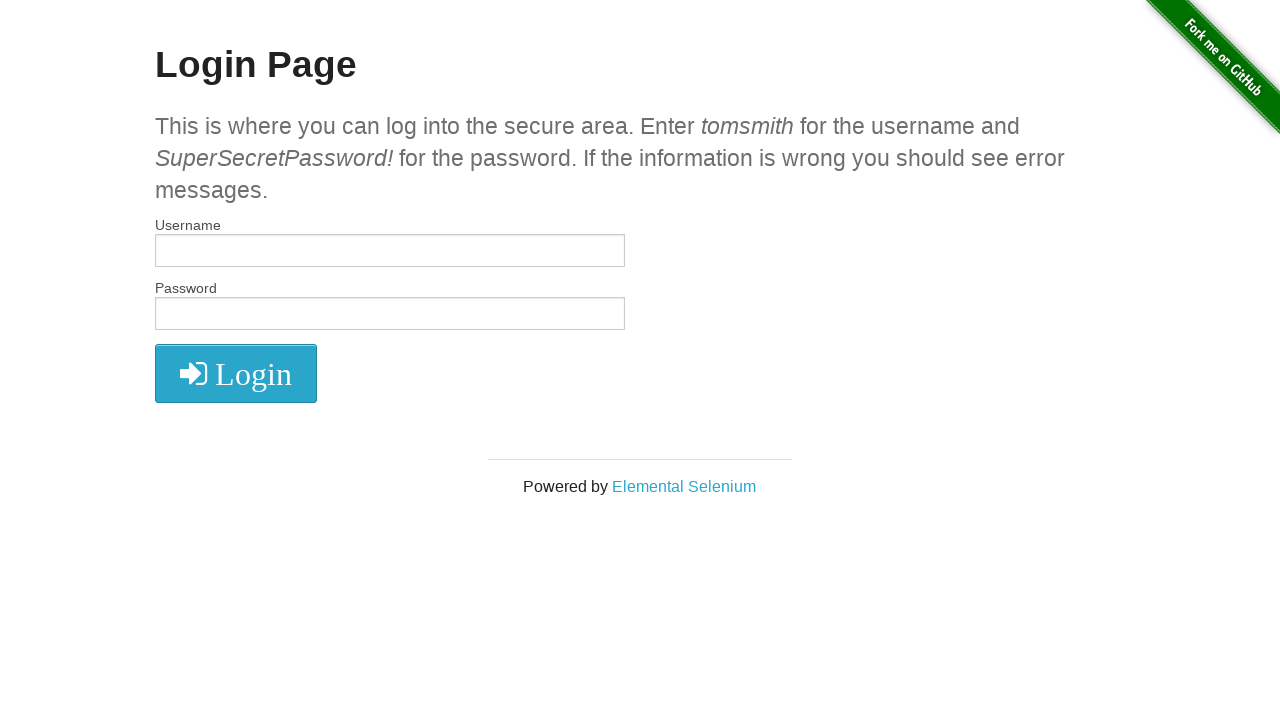

Clicked Login button without entering username or password at (236, 373) on xpath=//button[contains(.,'Login')]
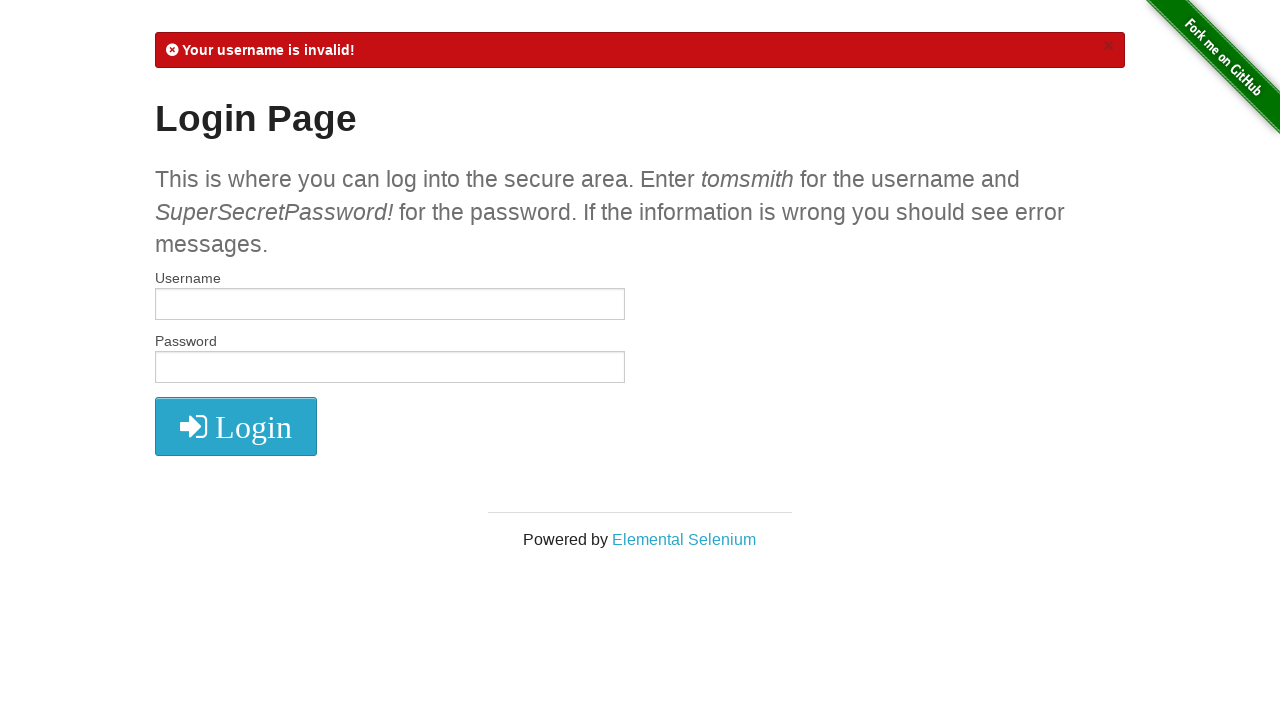

Error message appeared on the page
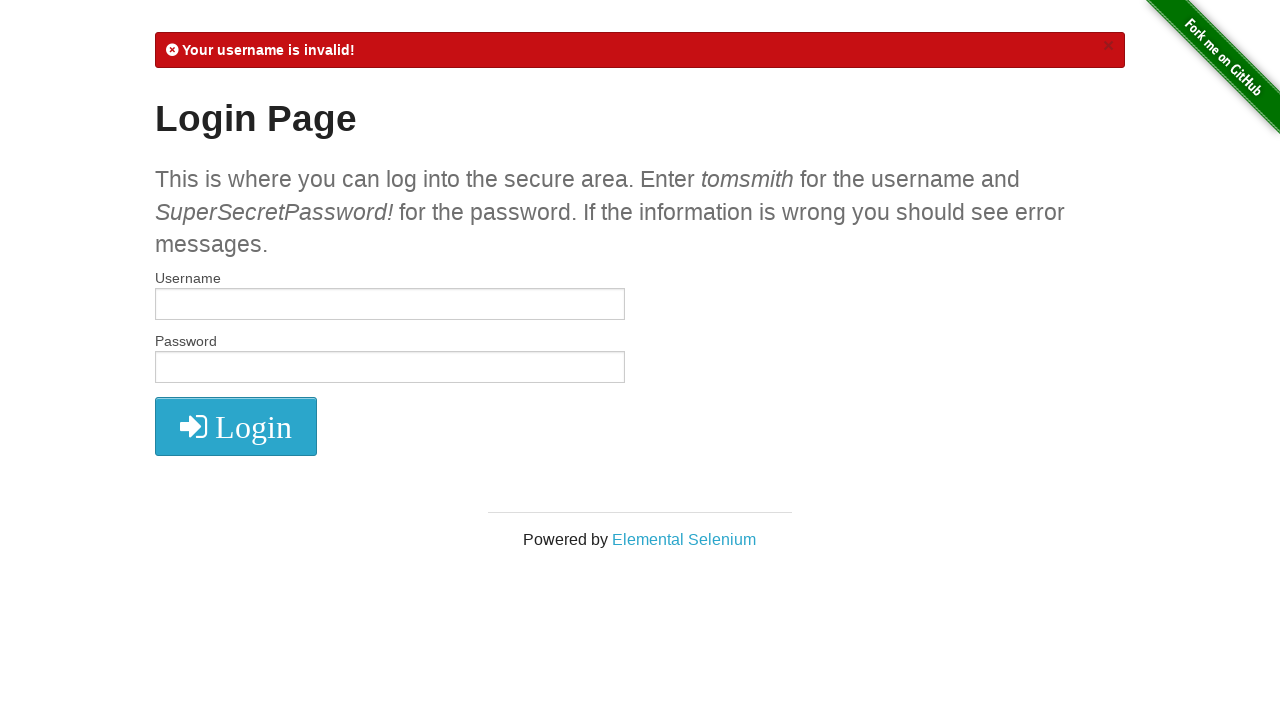

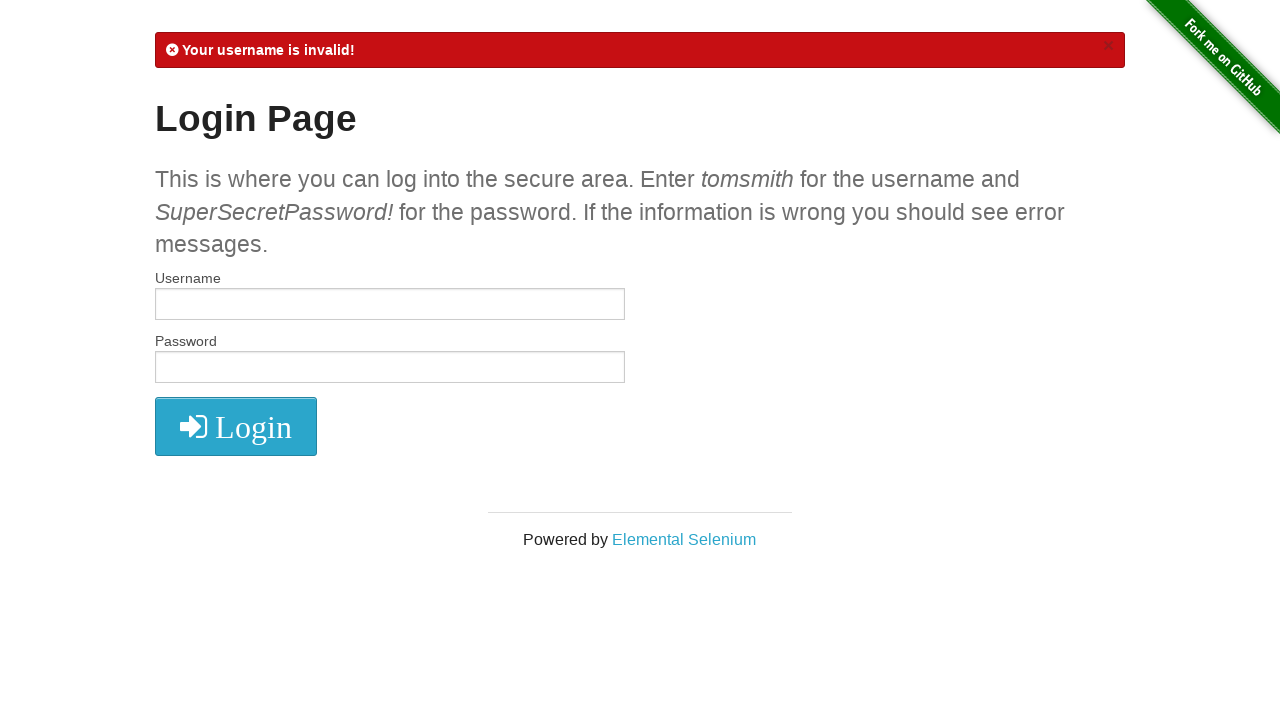